Clicks the "Add New Appointment" button and verifies the "Submit" button is present in the modal.

Starting URL: https://test-a-pet.vercel.app/

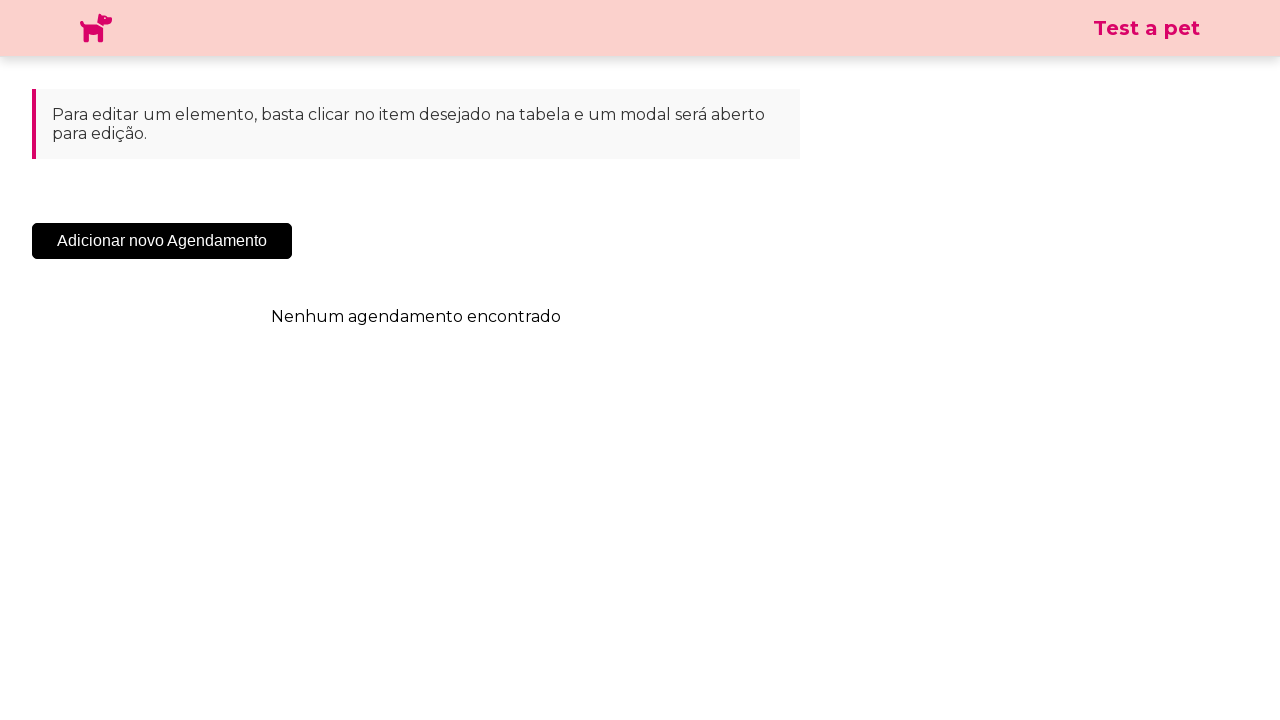

Clicked the 'Add New Appointment' button at (162, 241) on .sc-cHqXqK.kZzwzX
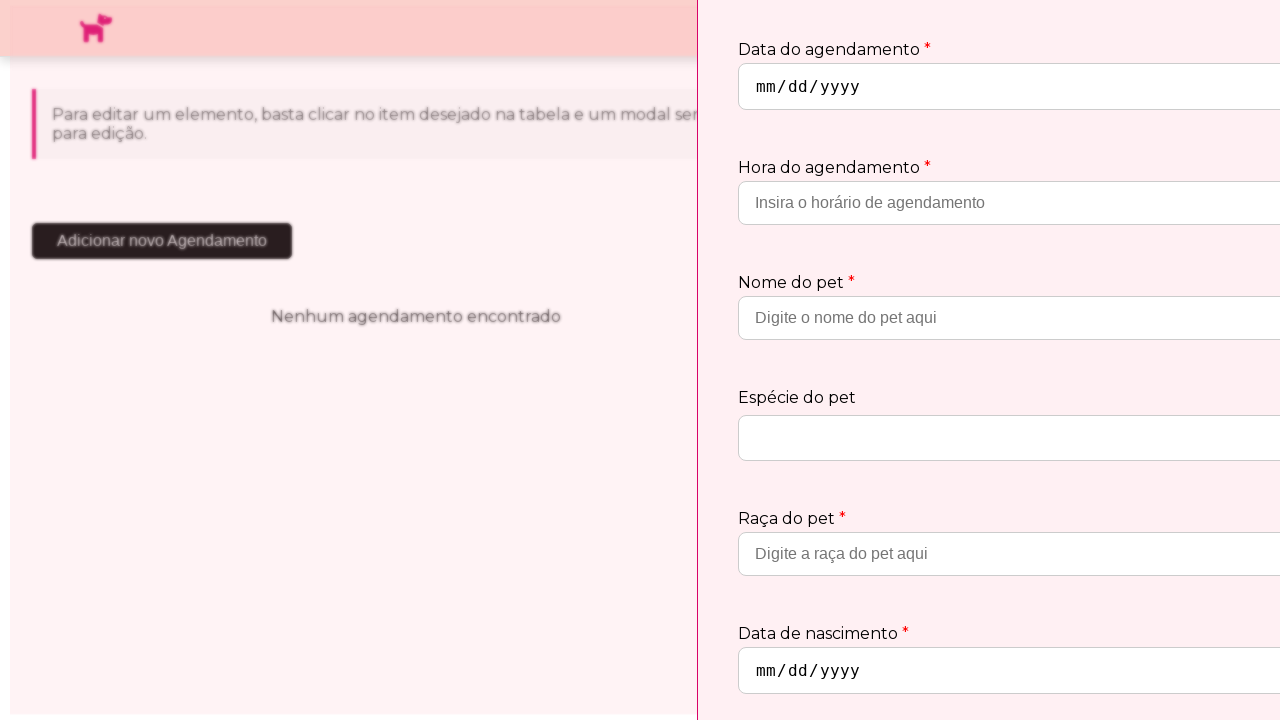

Submit button appeared in the modal
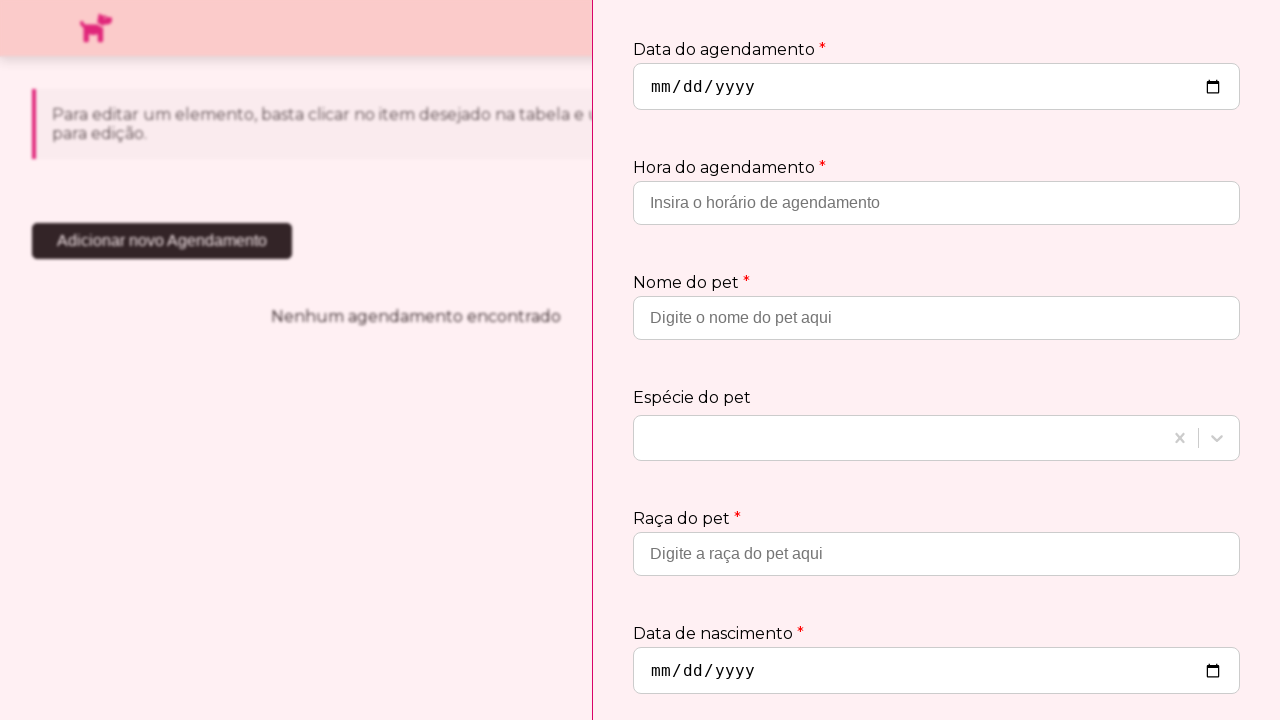

Verified that the Submit button is visible
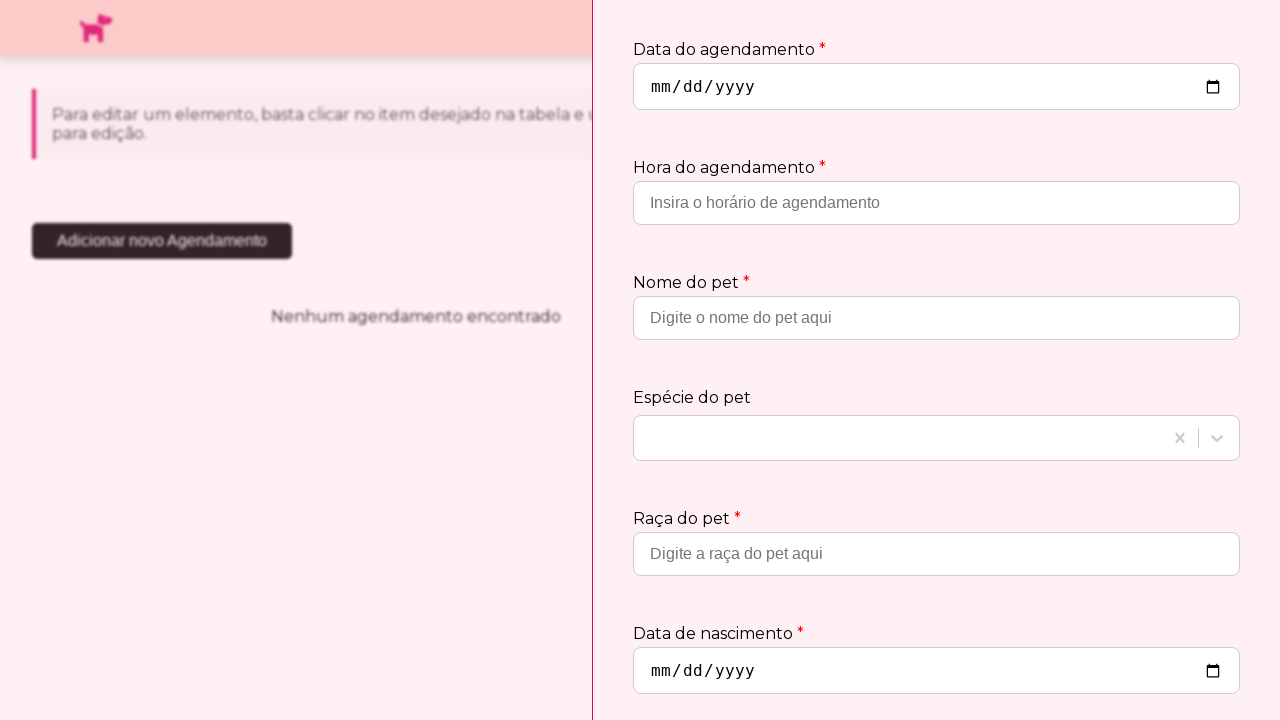

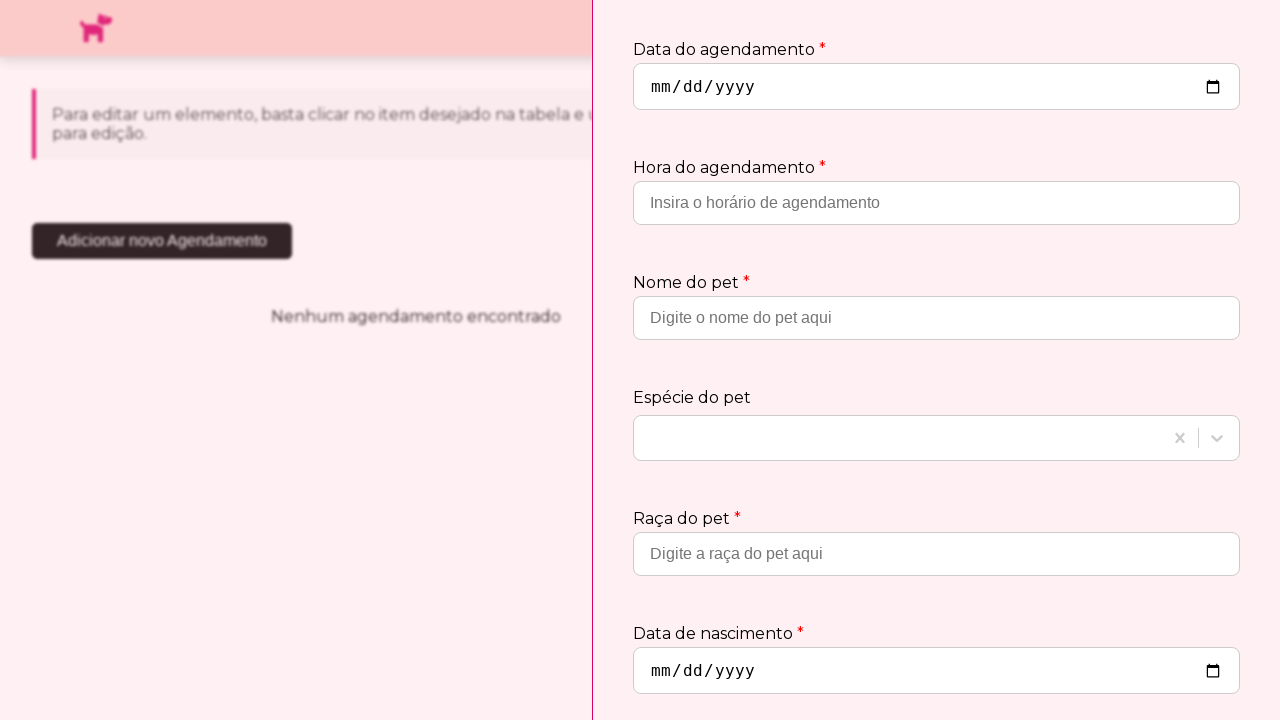